Tests user registration form by navigating to the register page and filling in username, password, confirm password, and email fields

Starting URL: http://eaapp.somee.com/

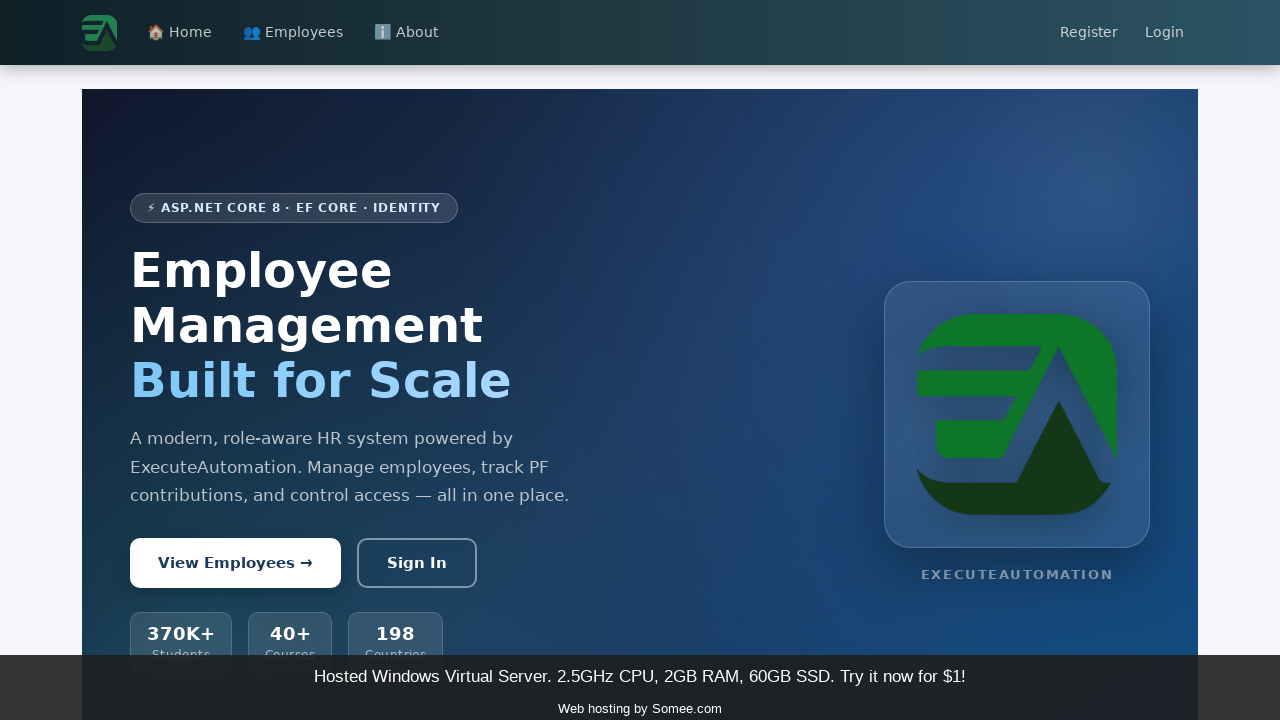

Navigated to registration page at http://eaapp.somee.com/
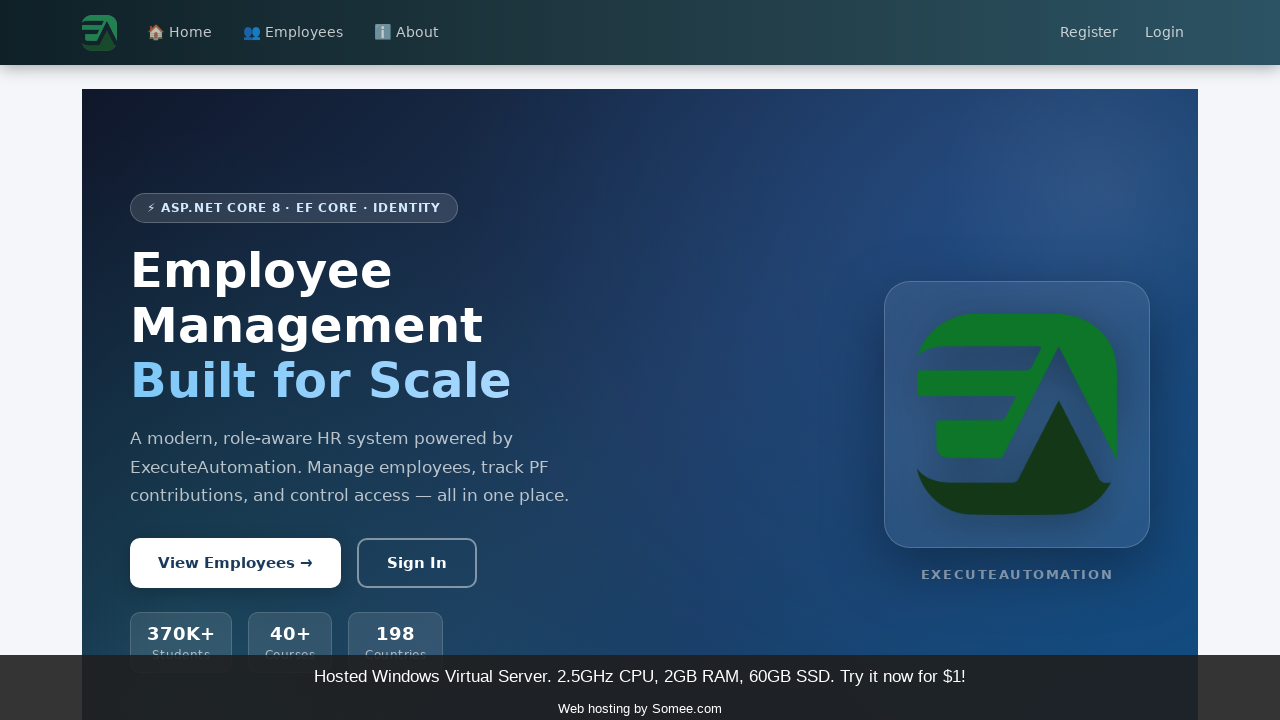

Clicked on Register link at (1089, 33) on text=Register
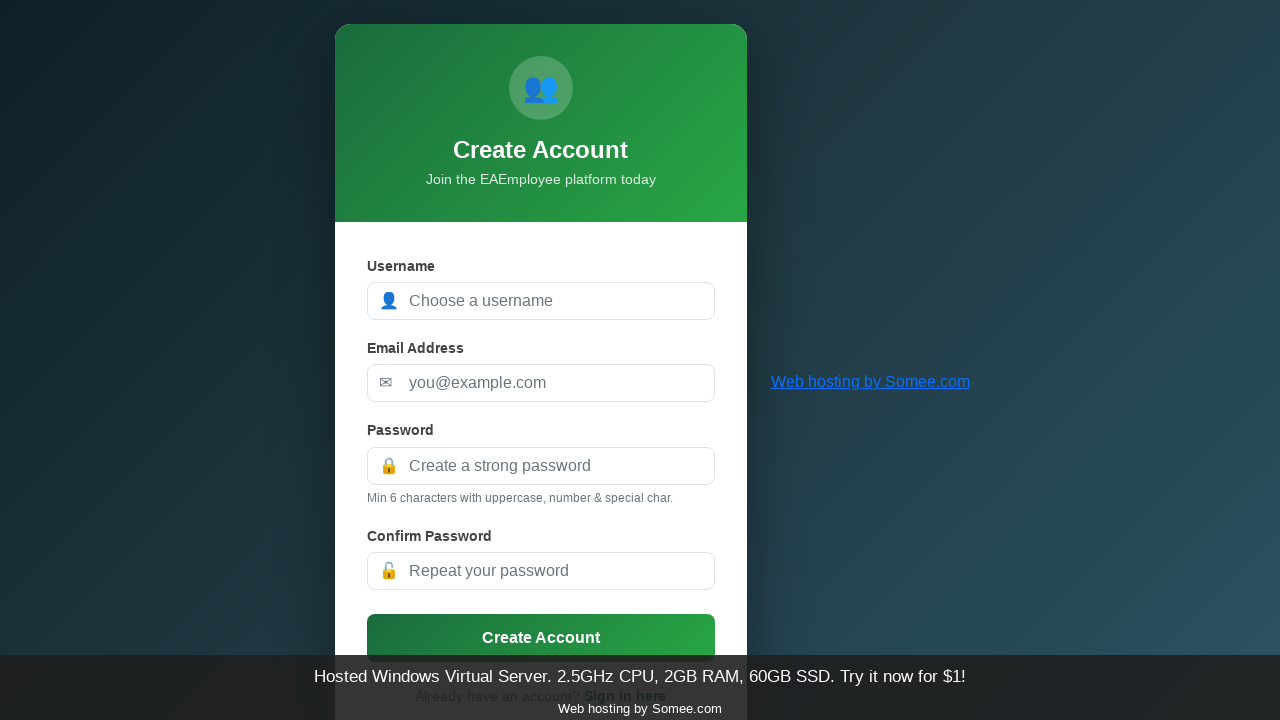

Filled in username field with 'testuser_87234' on #UserName
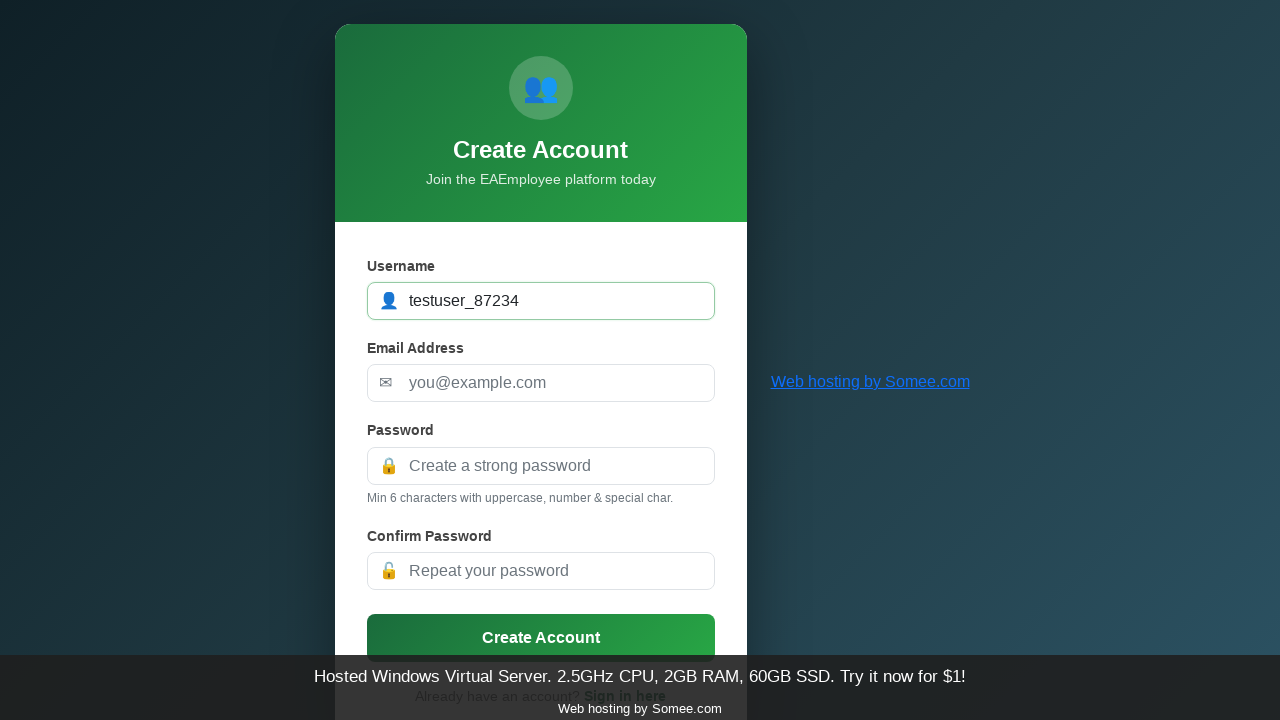

Filled in password field with 'SecurePass123!' on #Password
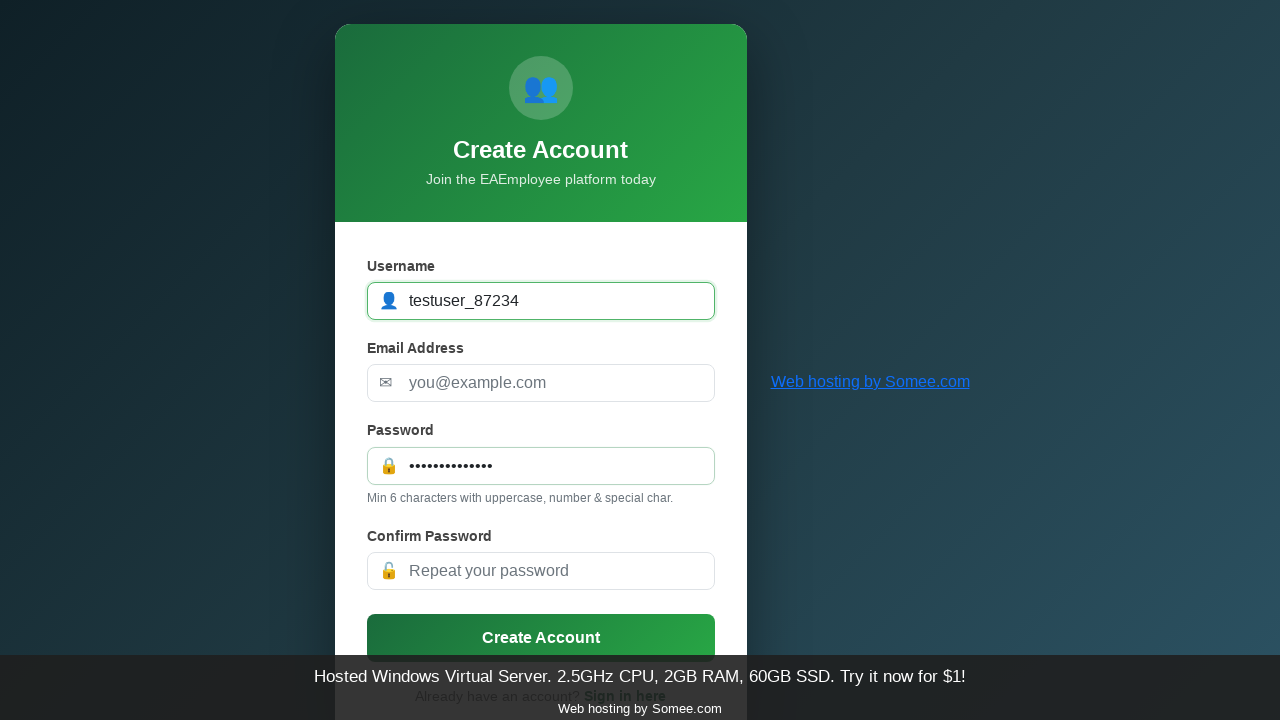

Filled in confirm password field with 'SecurePass123!' on #ConfirmPassword
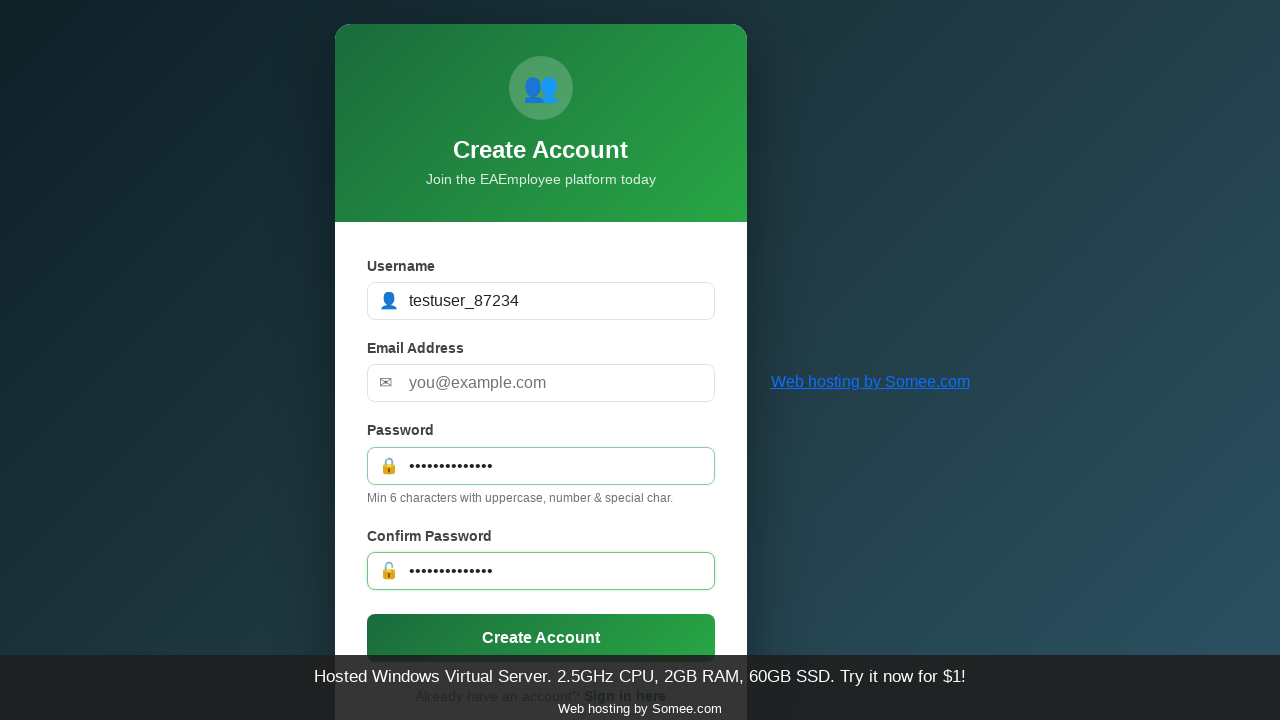

Filled in email field with 'testuser87234@example.com' on #Email
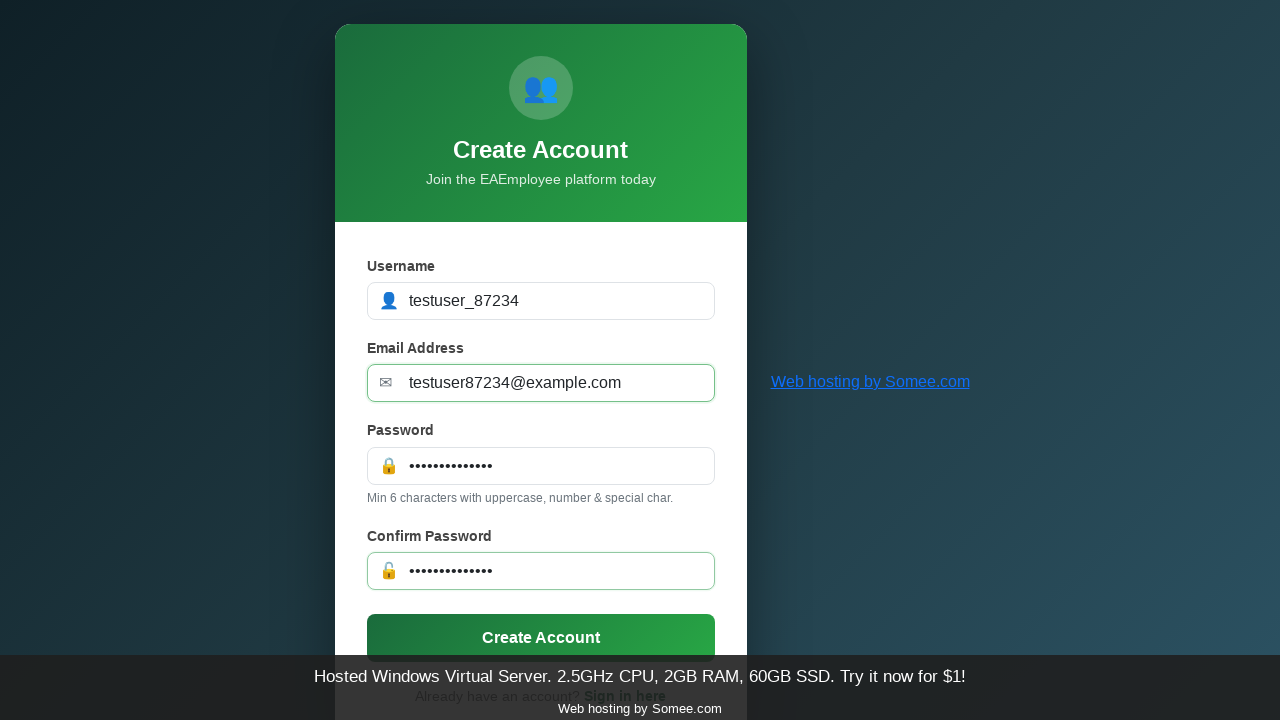

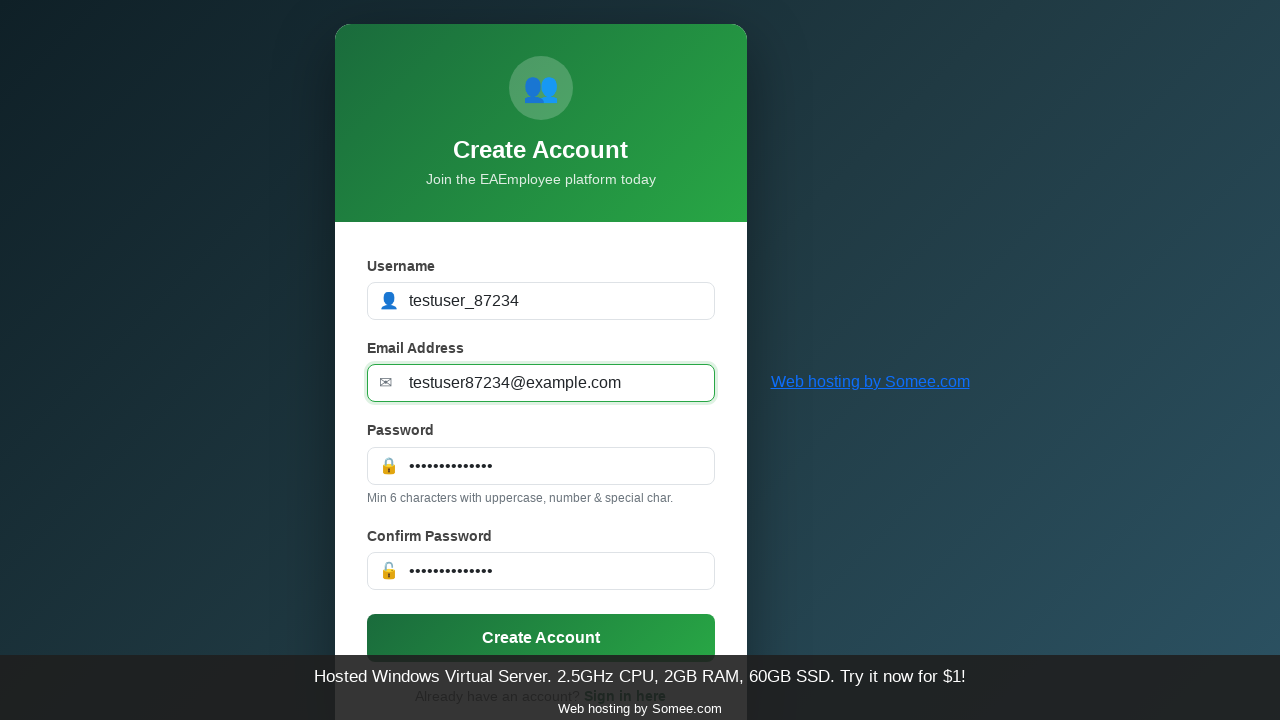